Tests the table filter functionality by searching for "Rice" and verifying that the filtered results match the expected items

Starting URL: https://rahulshettyacademy.com/seleniumPractise/#/offers

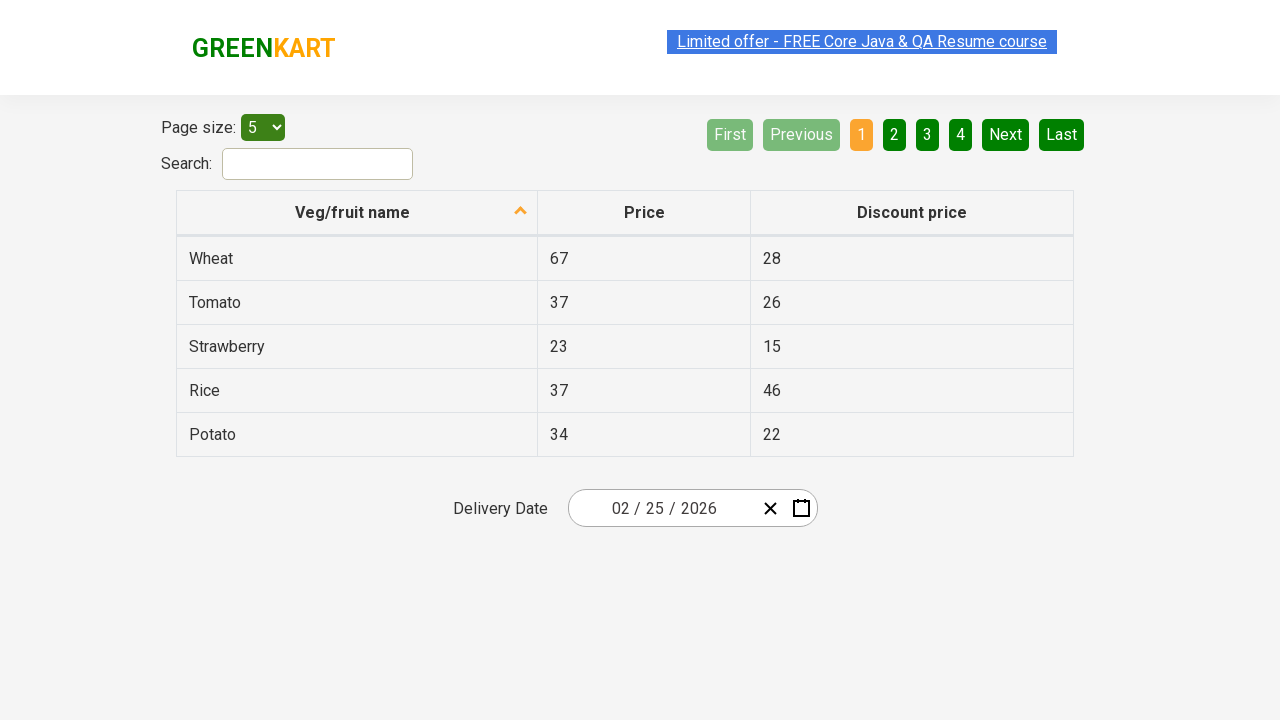

Waited for table to load
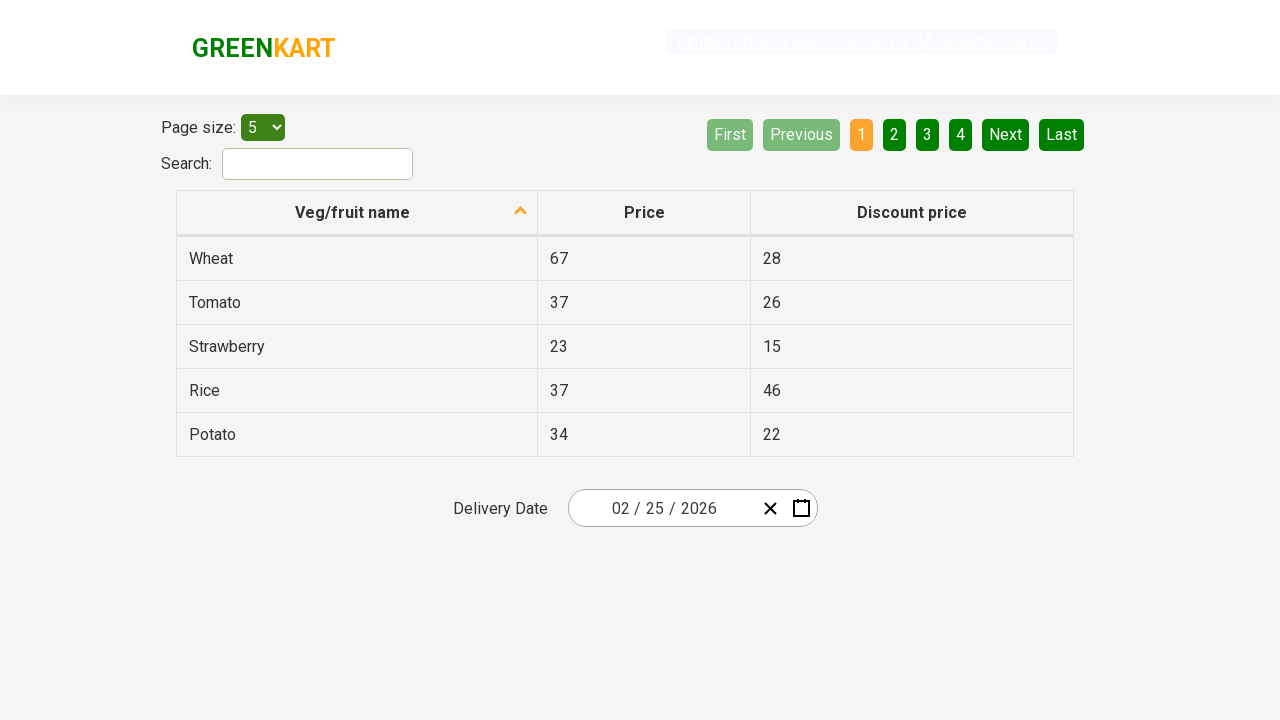

Filled search field with 'Rice' on #search-field
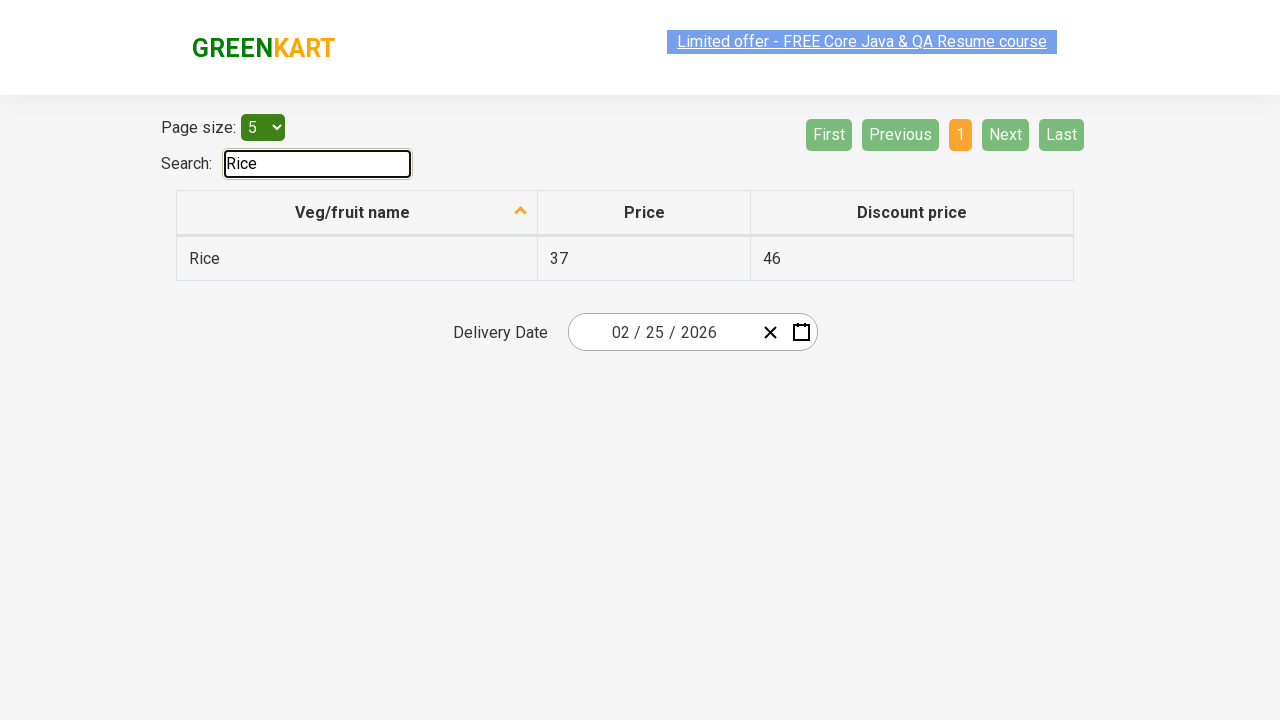

Waited 500ms for filter to be applied
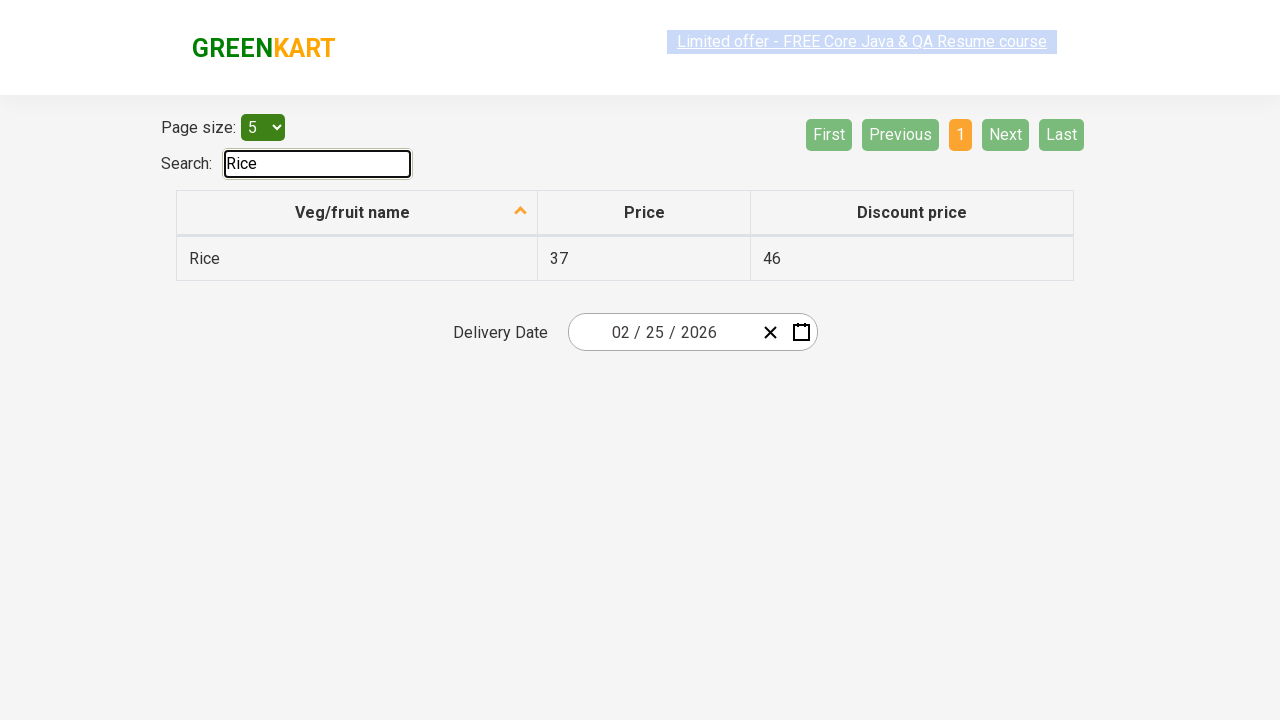

Verified filtered results are present in table
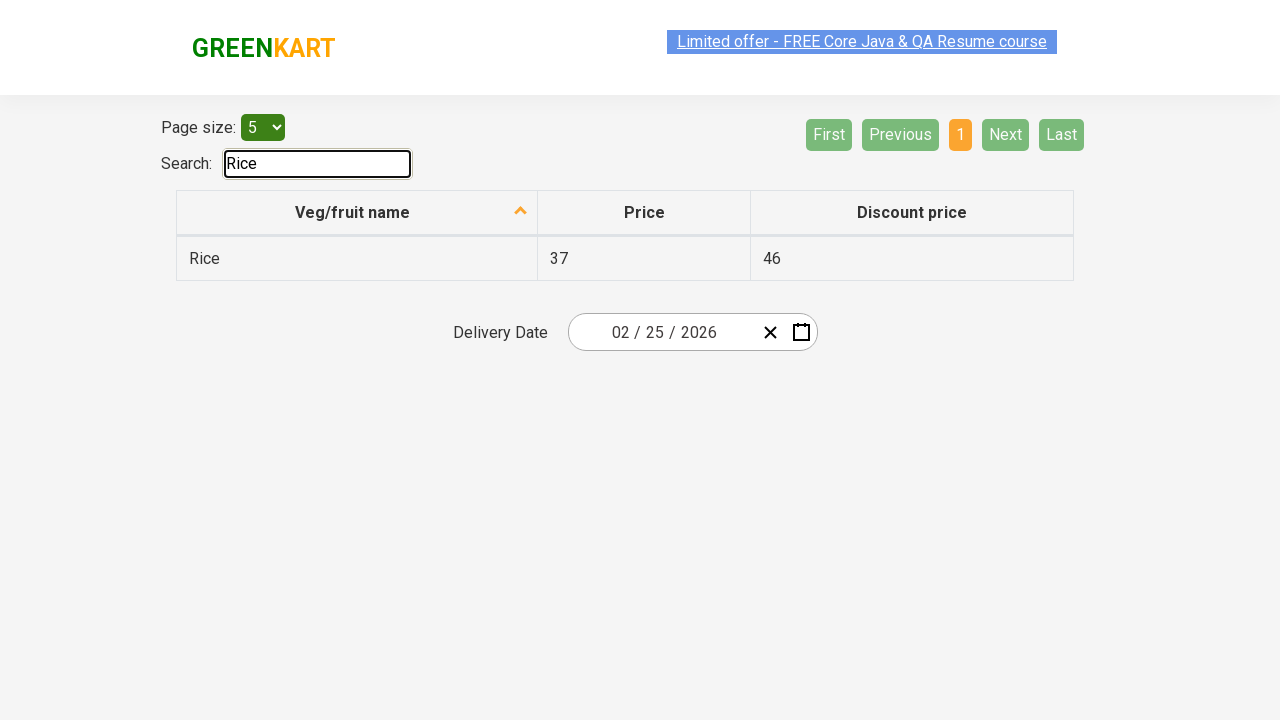

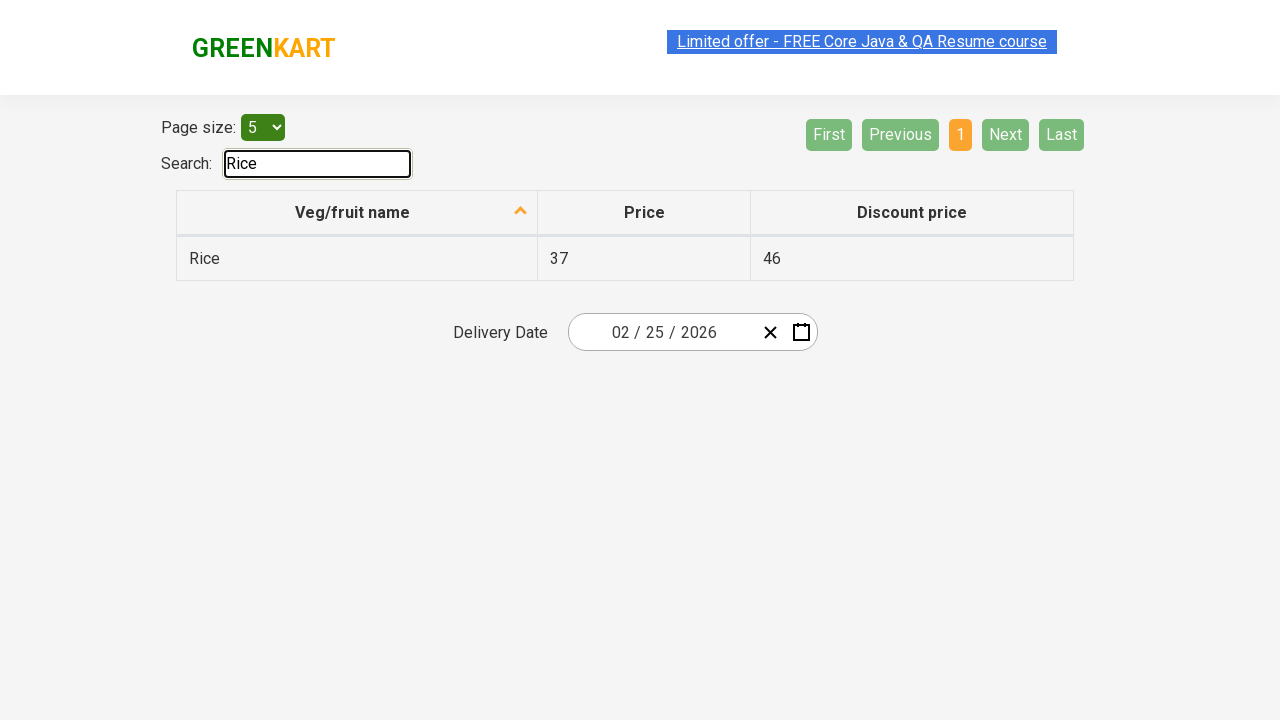